Tests XHTTP messages page by waiting for message count to reach zero

Starting URL: https://testpages.eviltester.com/styled/sync/xhttp-messages.html

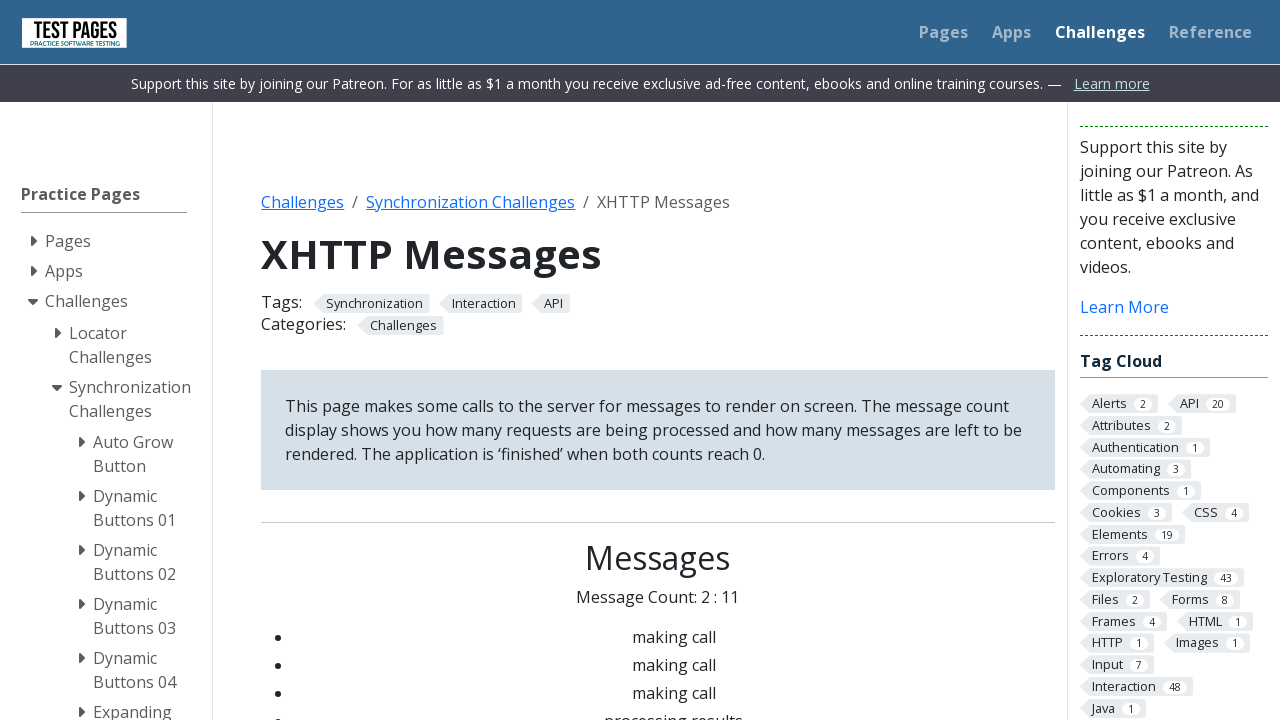

Navigated to XHTTP messages test page
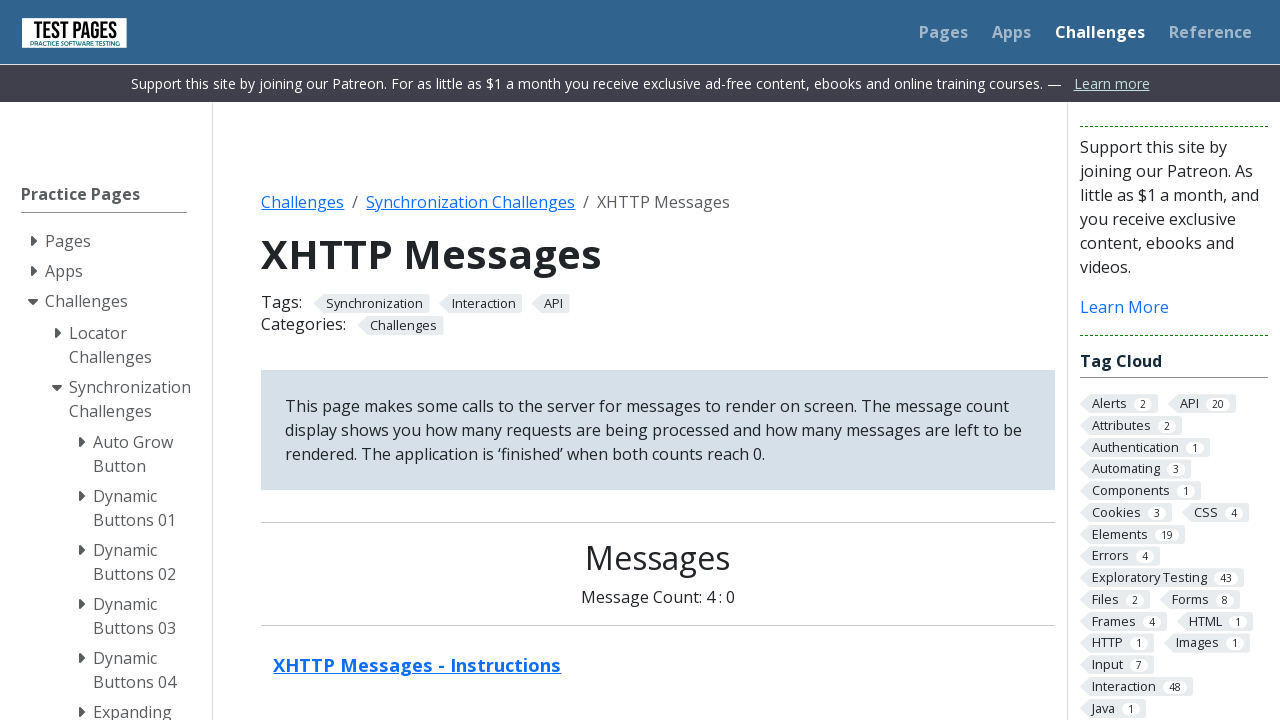

Message status element appeared on page
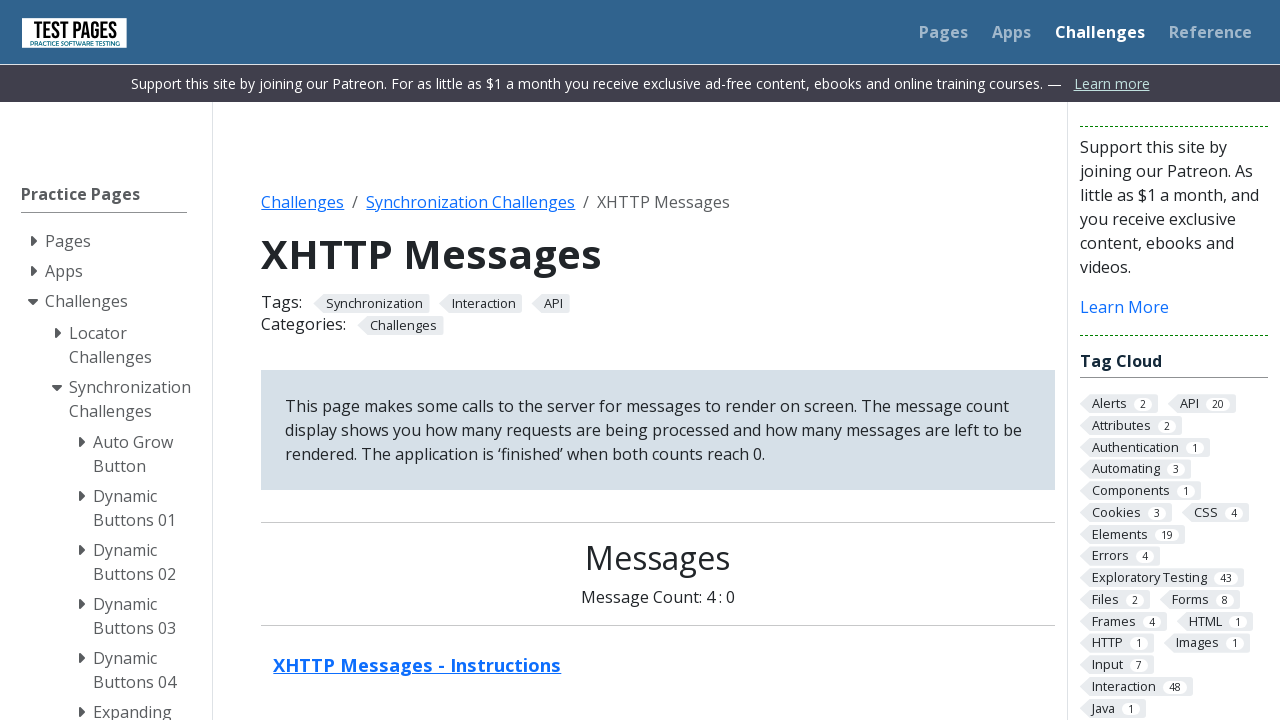

Message count reached zero (0 : 0)
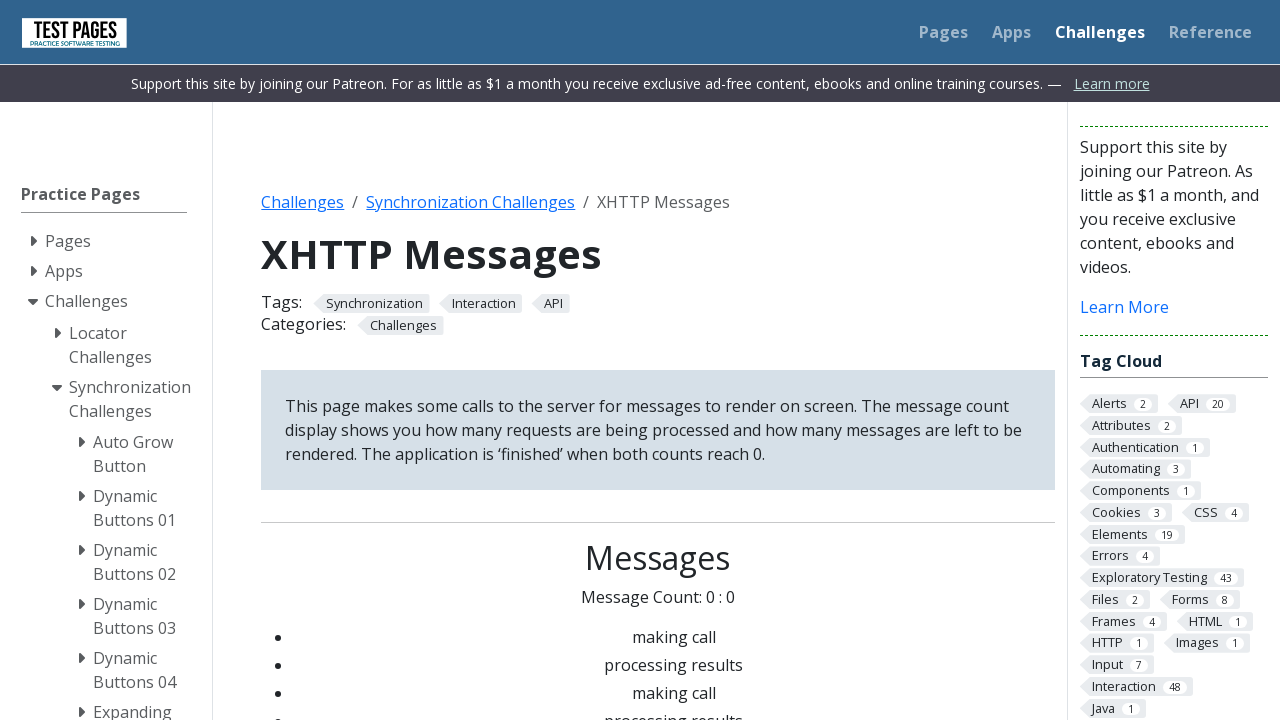

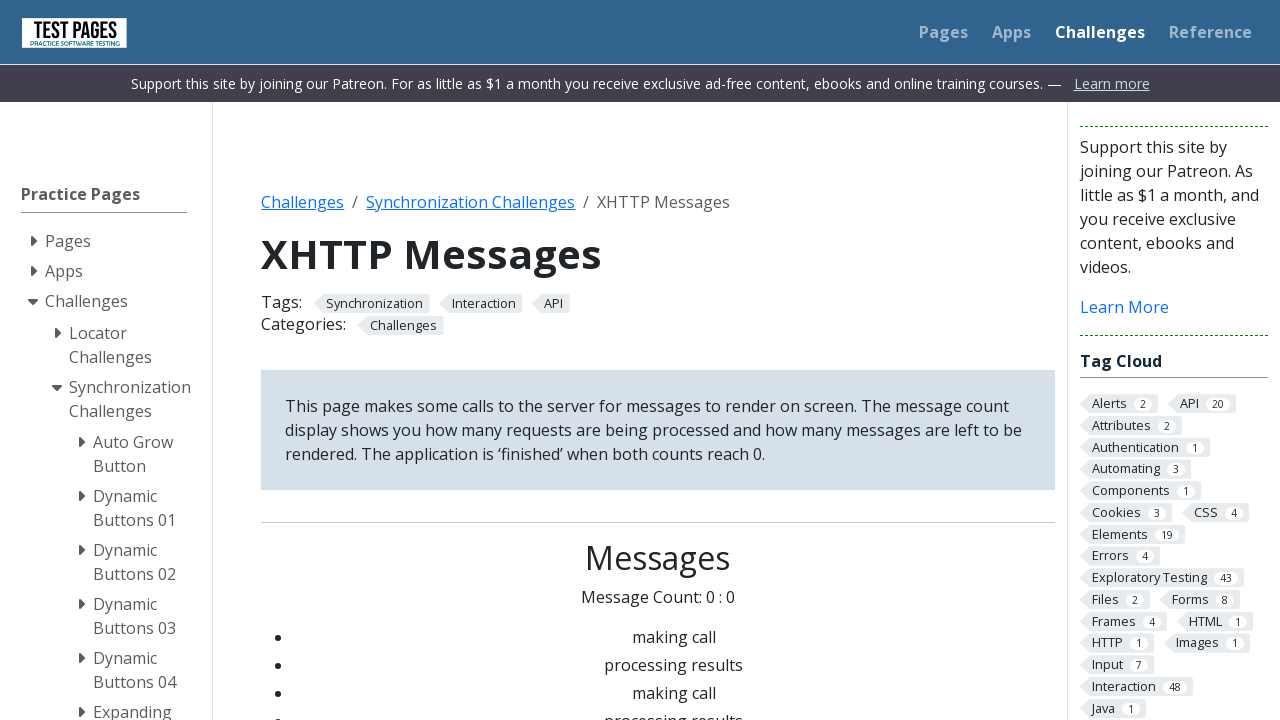